Tests autocomplete functionality by typing partial country name and selecting from dropdown suggestions

Starting URL: https://rahulshettyacademy.com/AutomationPractice/

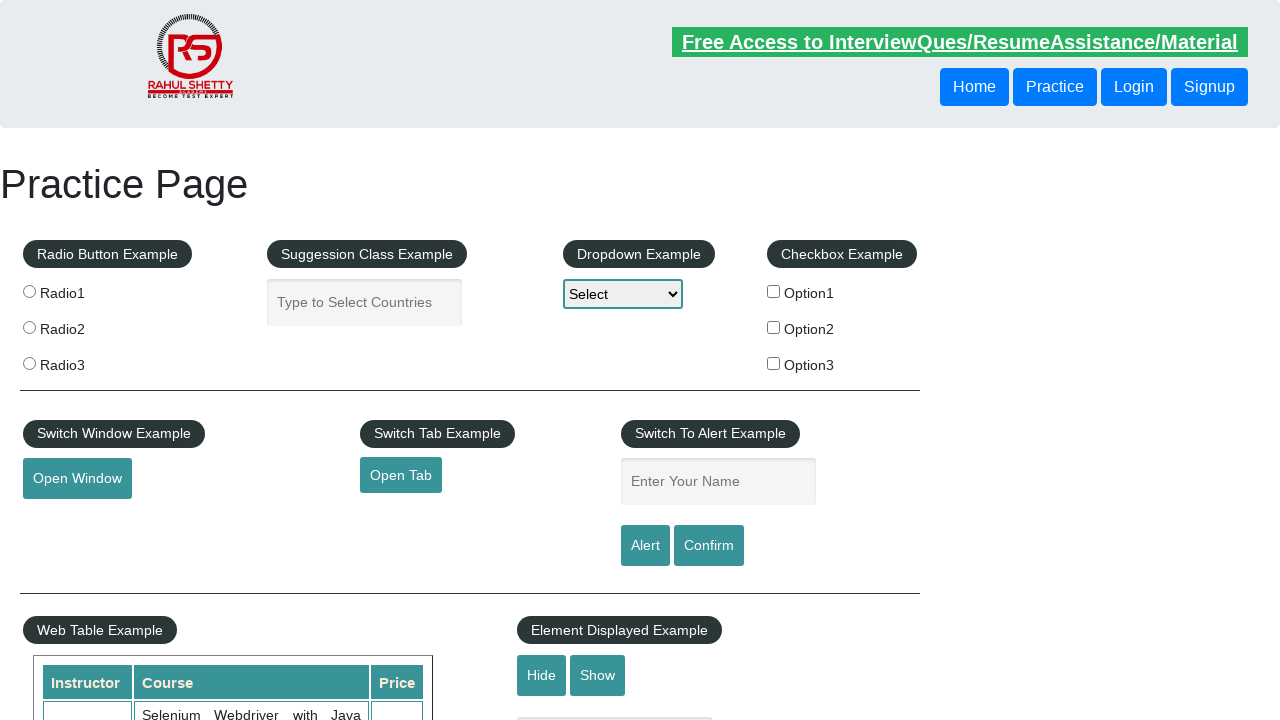

Typed 'uni' into autocomplete field on #autocomplete
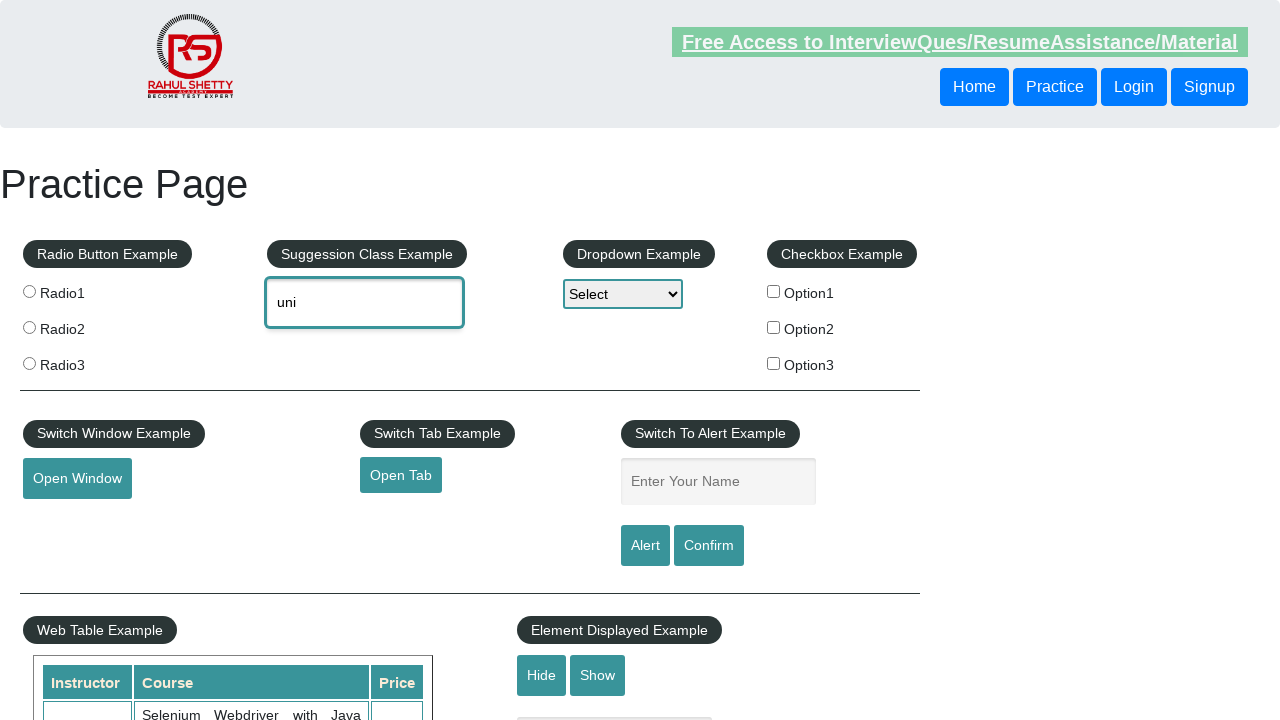

Autocomplete dropdown suggestions appeared
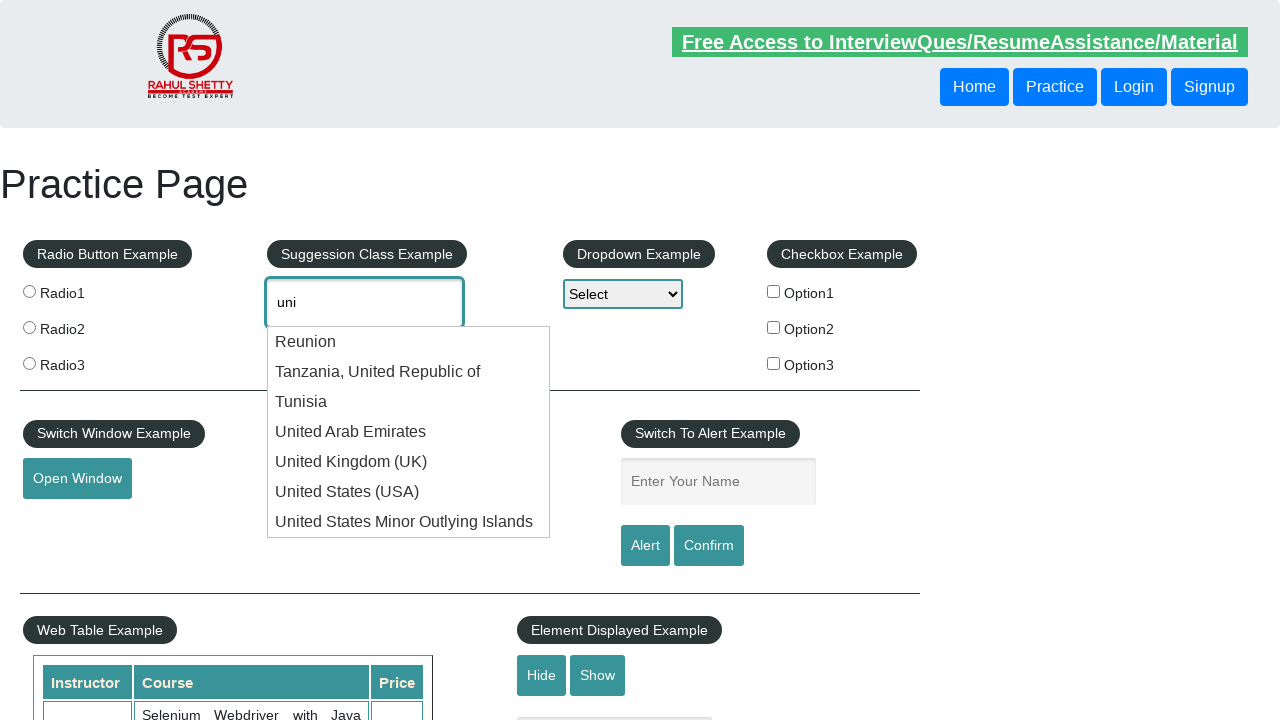

Retrieved all dropdown items from autocomplete suggestions
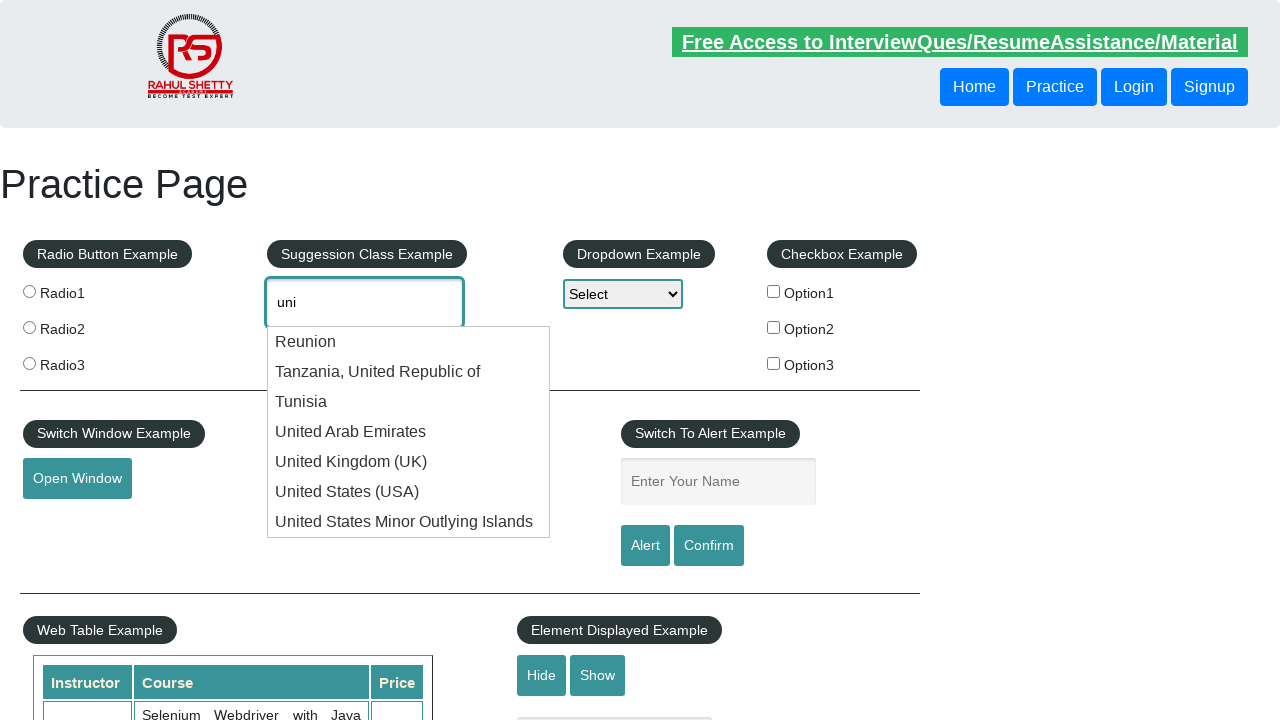

Clicked 'United Arab Emirates' from dropdown suggestions at (409, 432) on //ul[@id='ui-id-1']/li[4]
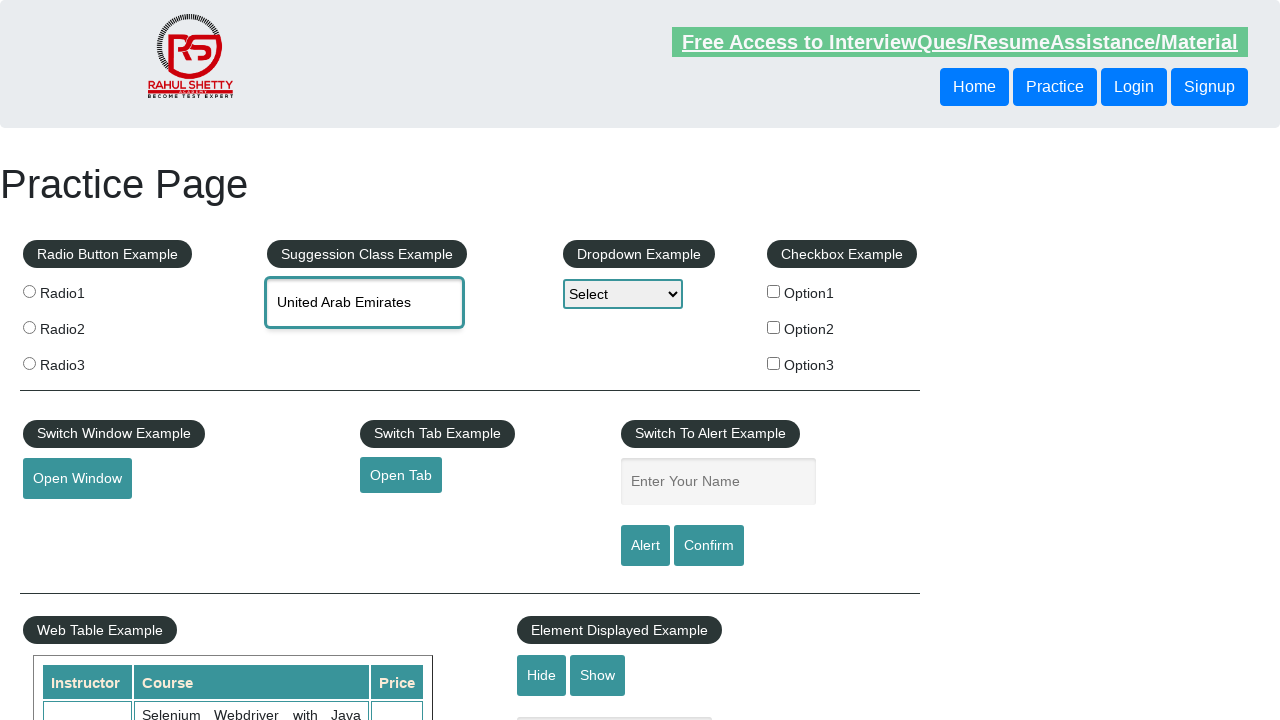

Verified autocomplete field contains 'United Arab Emirates'
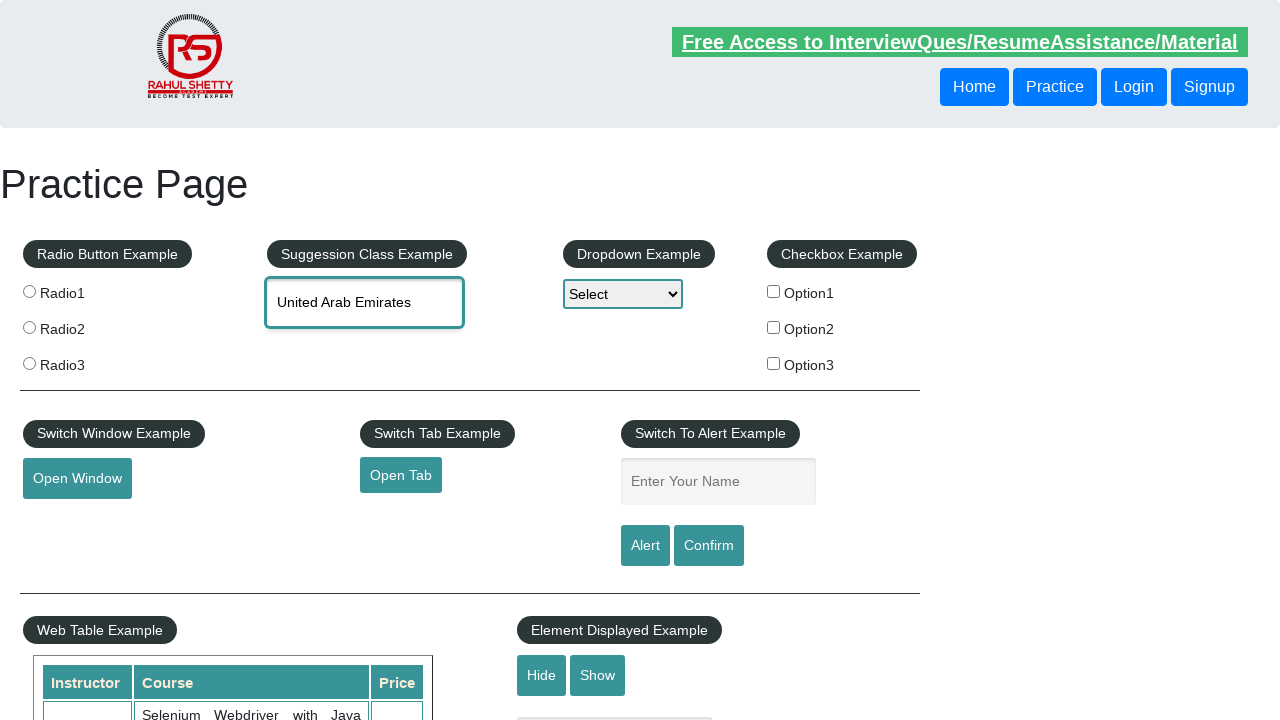

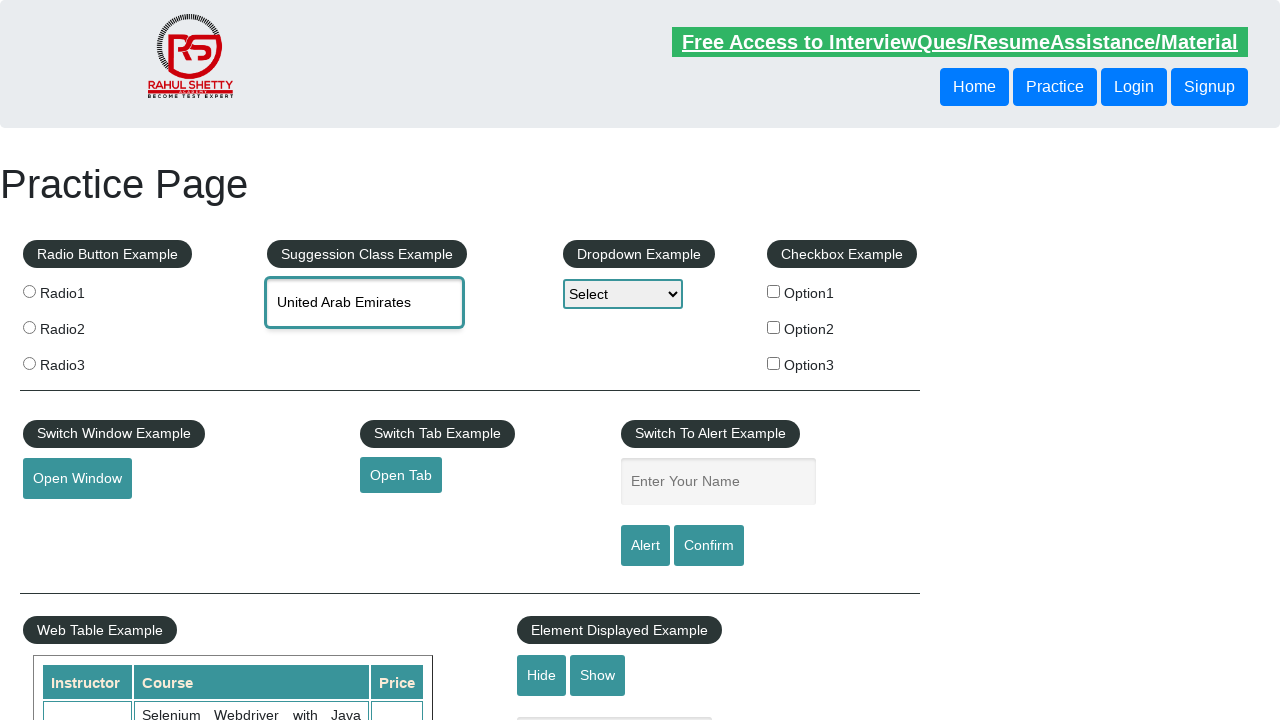